Tests that edits are cancelled when pressing Escape

Starting URL: https://demo.playwright.dev/todomvc

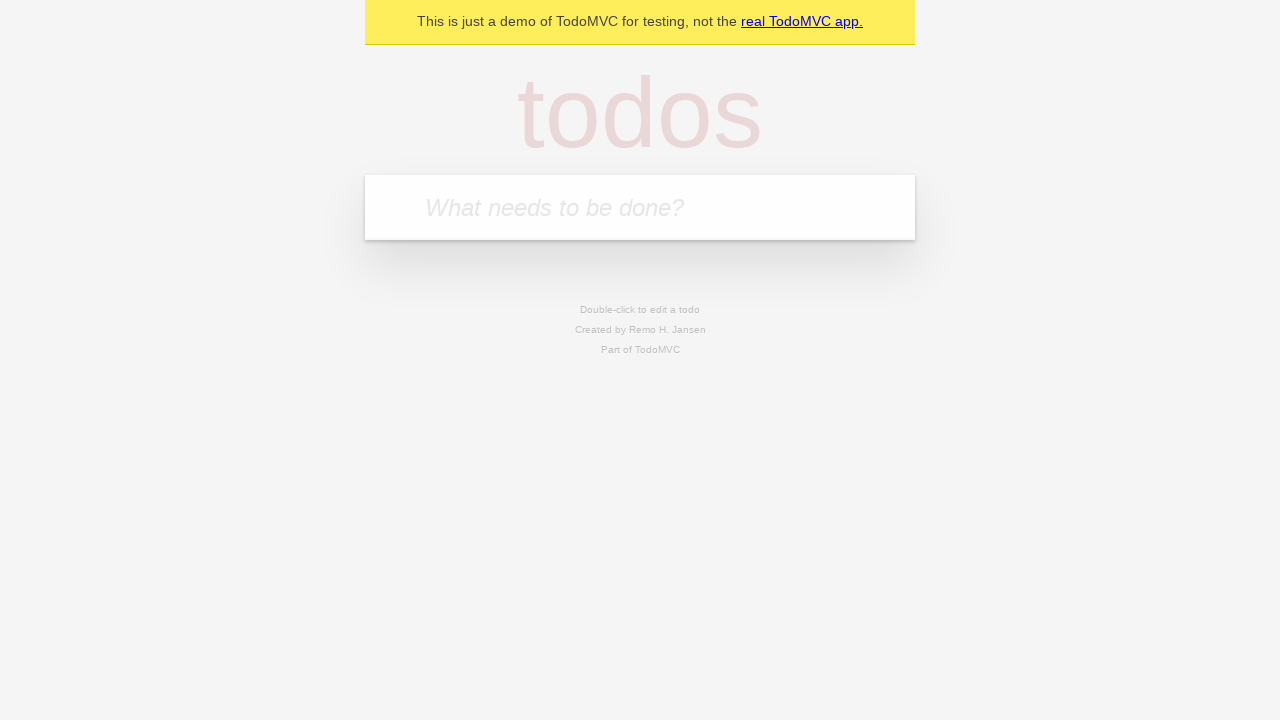

Filled new todo field with 'buy some cheese' on internal:attr=[placeholder="What needs to be done?"i]
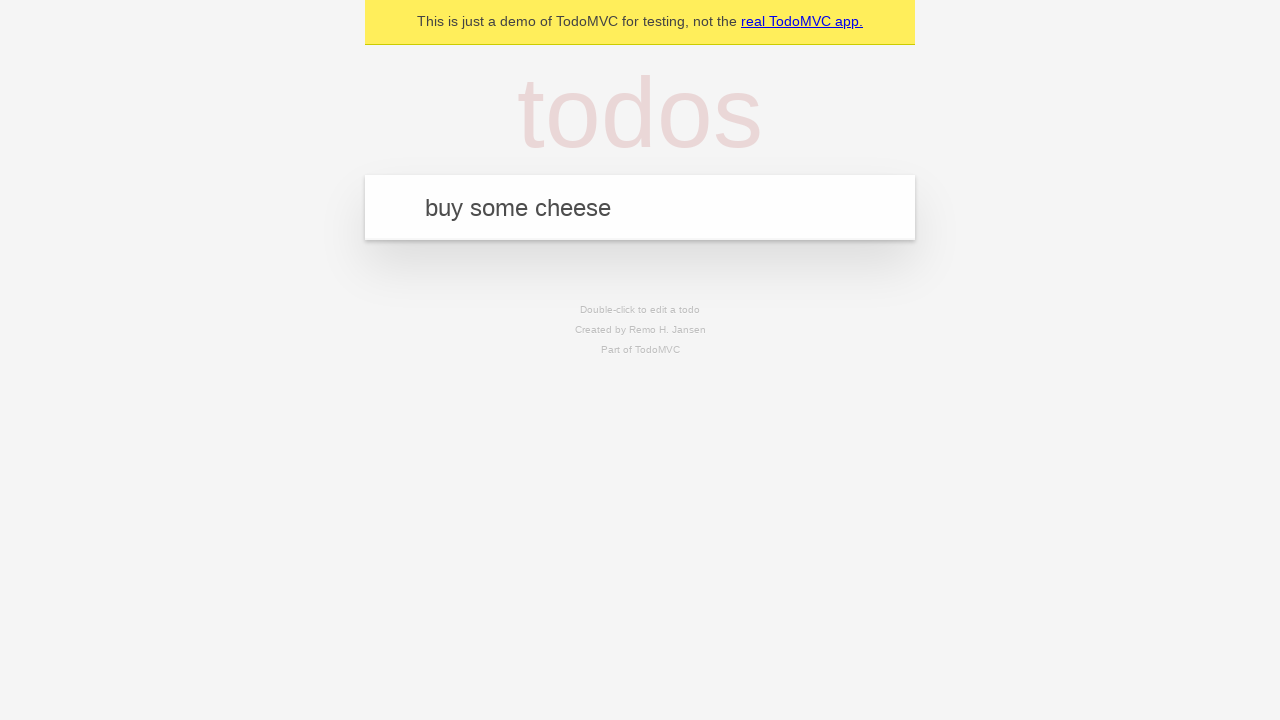

Pressed Enter to create todo 'buy some cheese' on internal:attr=[placeholder="What needs to be done?"i]
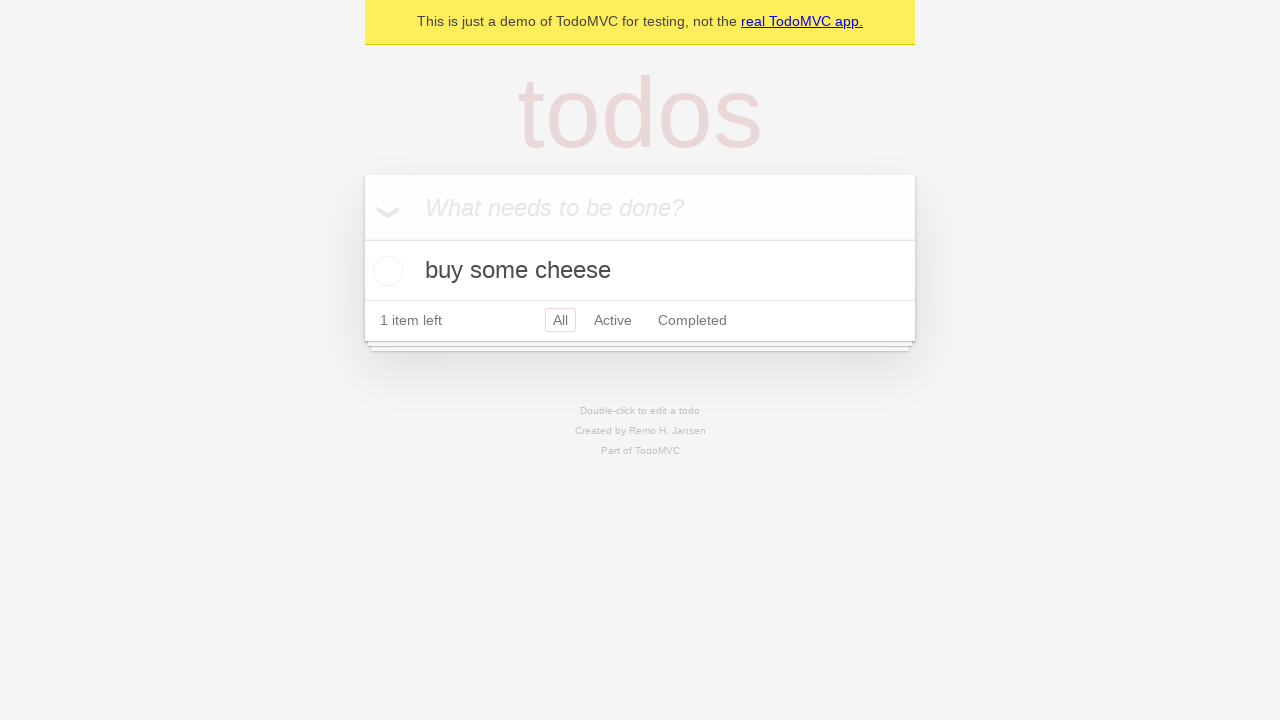

Filled new todo field with 'feed the cat' on internal:attr=[placeholder="What needs to be done?"i]
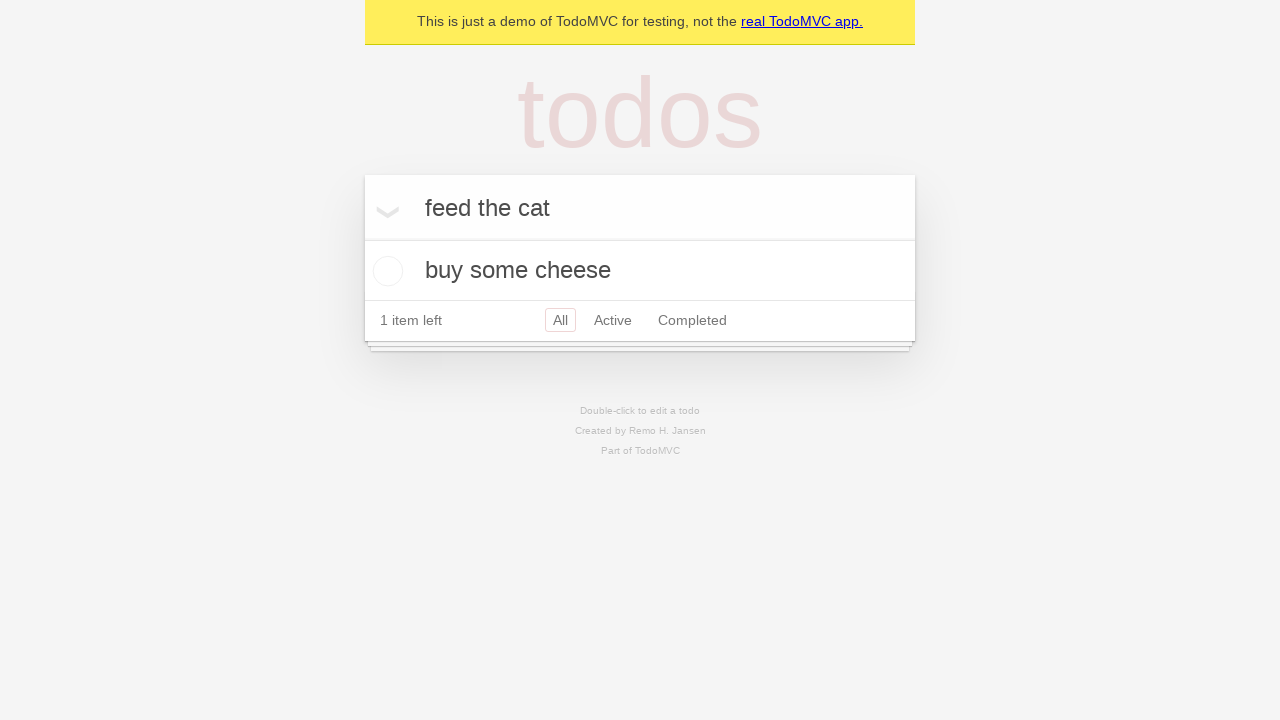

Pressed Enter to create todo 'feed the cat' on internal:attr=[placeholder="What needs to be done?"i]
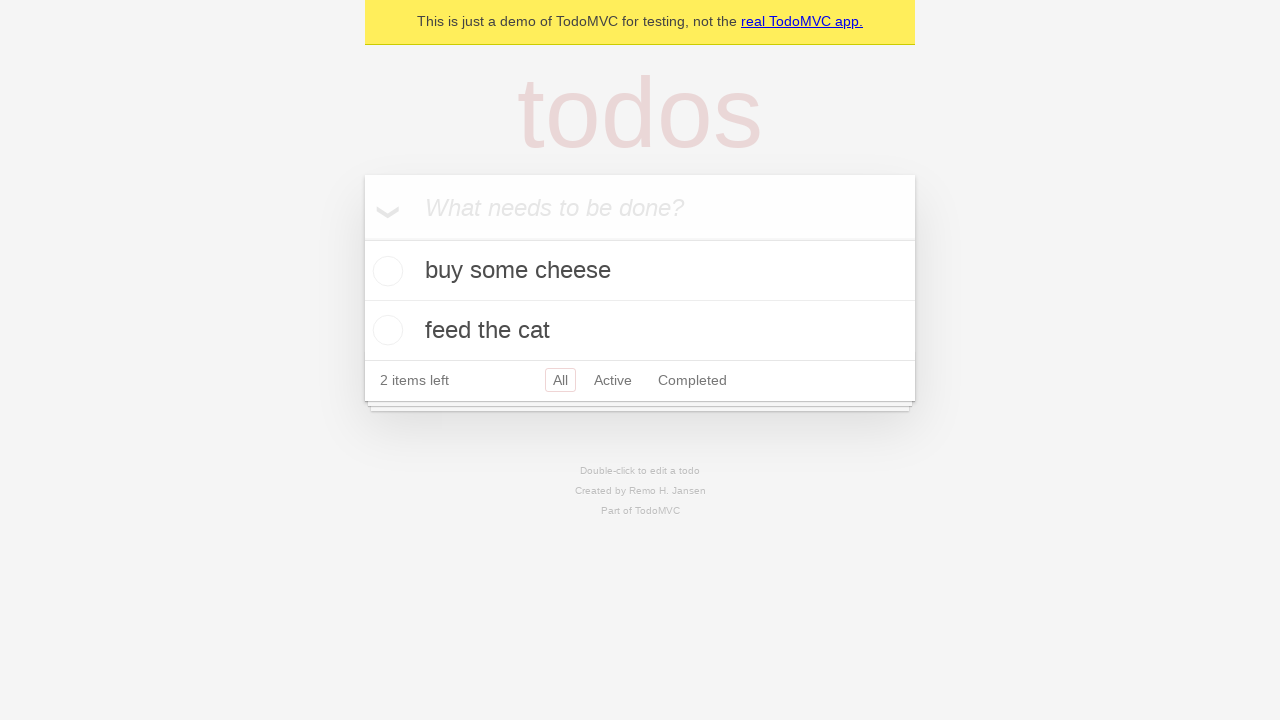

Filled new todo field with 'book a doctors appointment' on internal:attr=[placeholder="What needs to be done?"i]
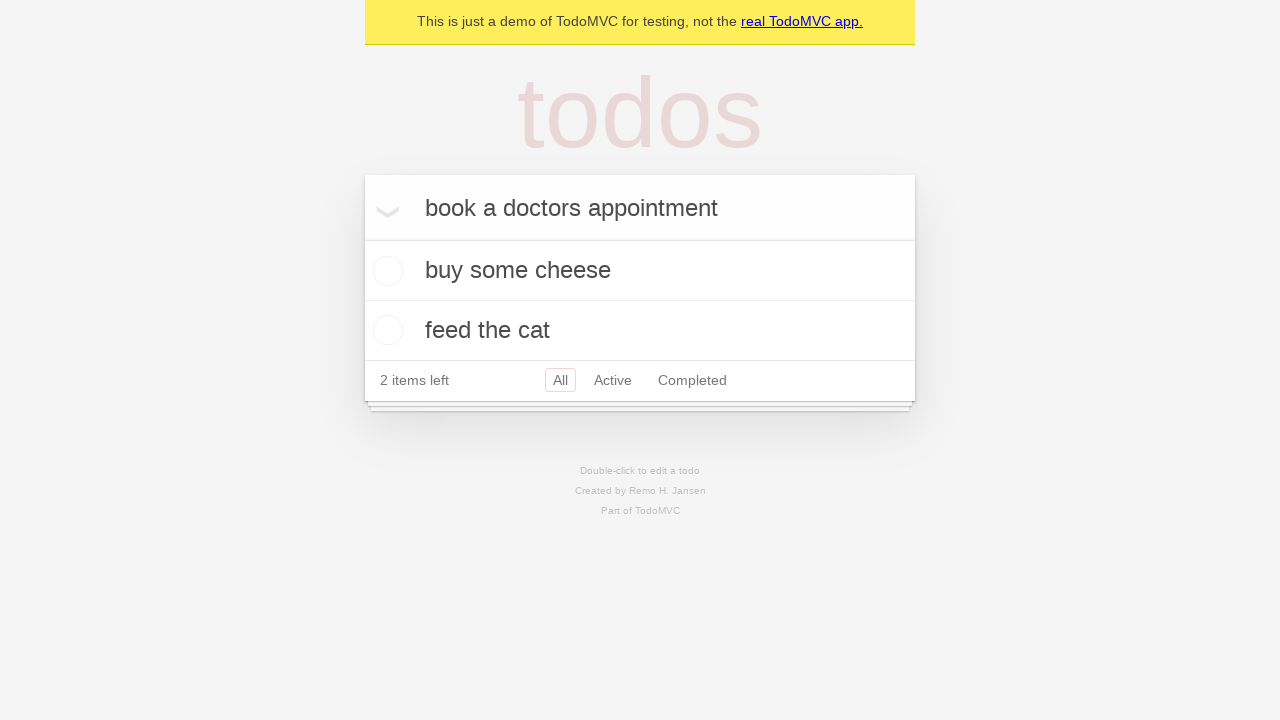

Pressed Enter to create todo 'book a doctors appointment' on internal:attr=[placeholder="What needs to be done?"i]
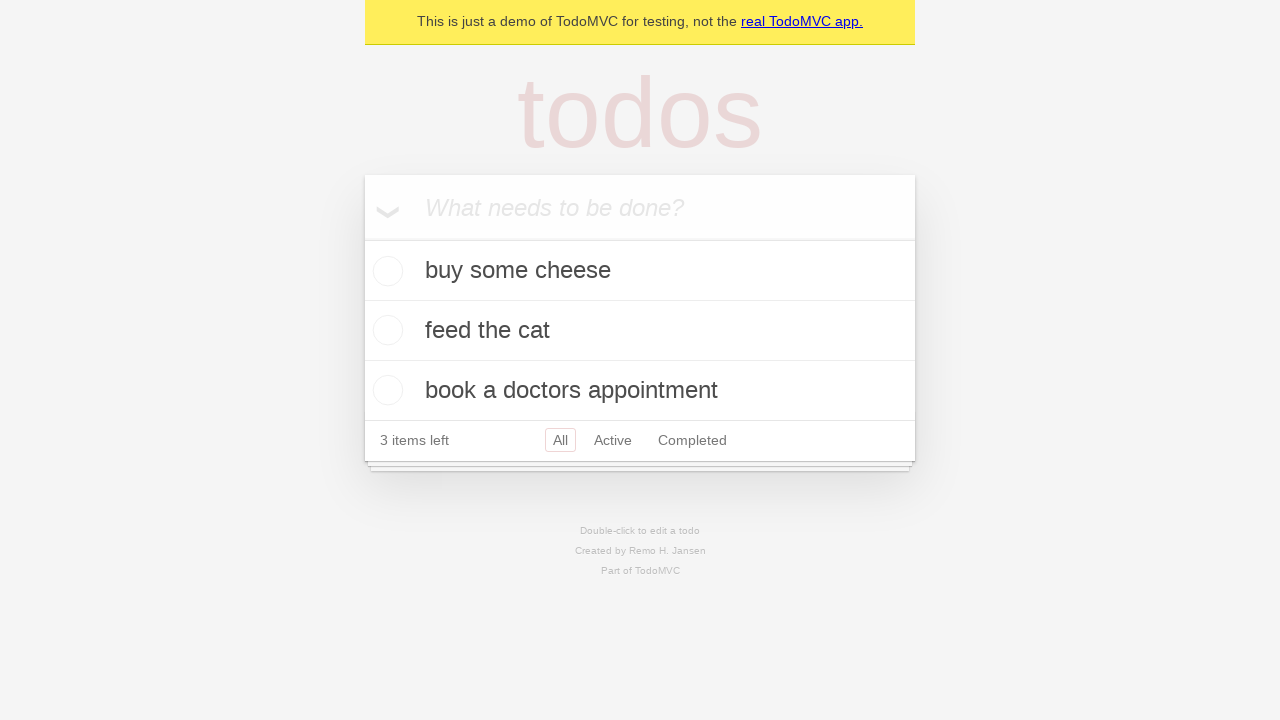

Double-clicked on second todo item to enter edit mode at (640, 331) on internal:testid=[data-testid="todo-item"s] >> nth=1
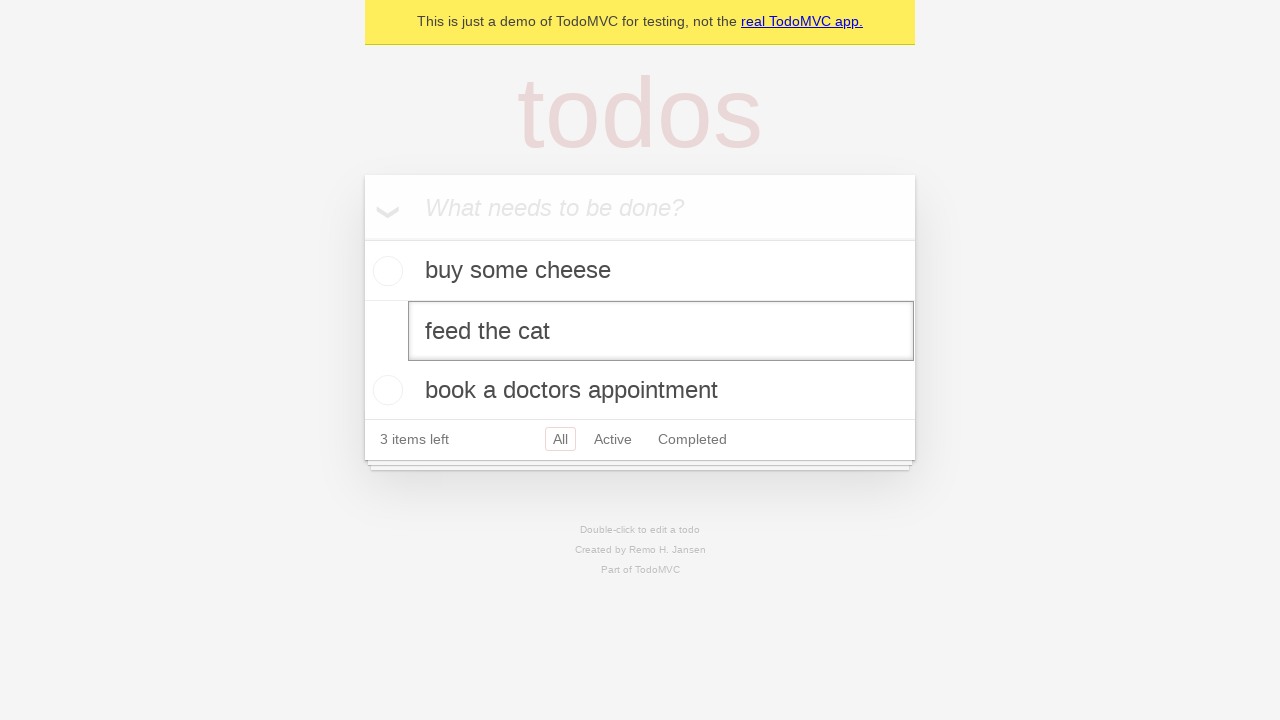

Filled edit field with 'buy some sausages' on internal:testid=[data-testid="todo-item"s] >> nth=1 >> internal:role=textbox[nam
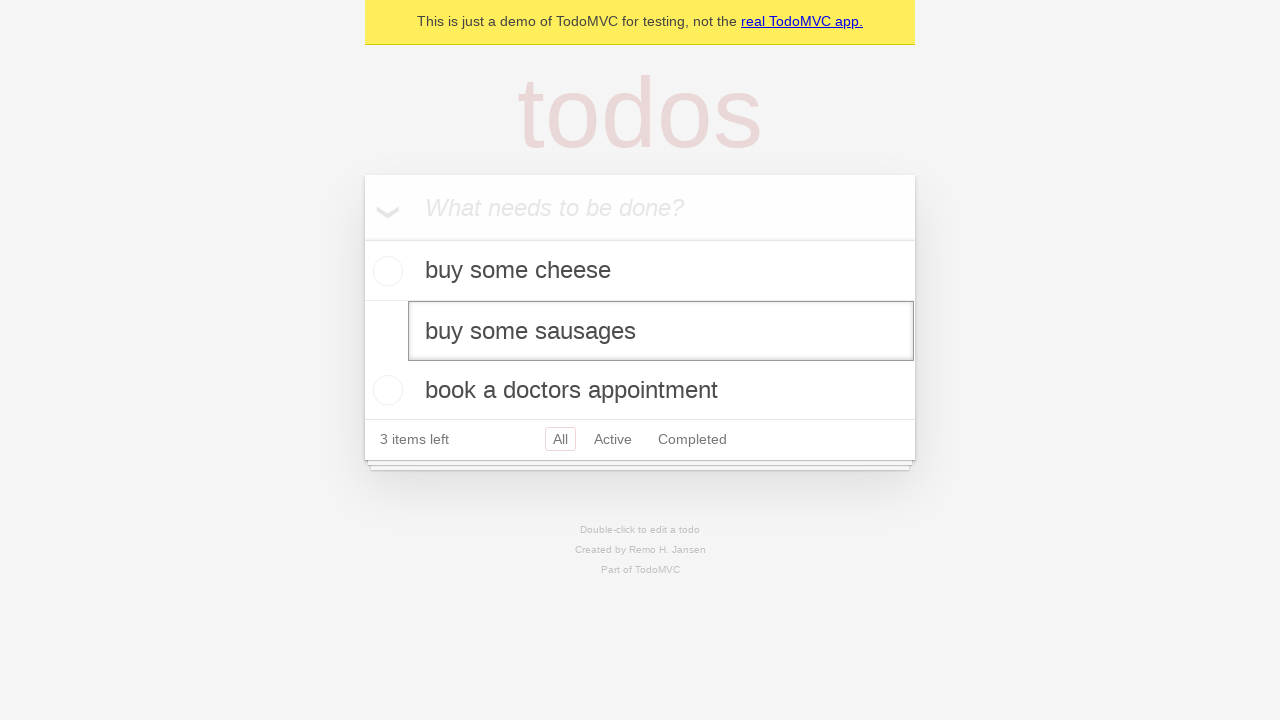

Pressed Escape to cancel edit on internal:testid=[data-testid="todo-item"s] >> nth=1 >> internal:role=textbox[nam
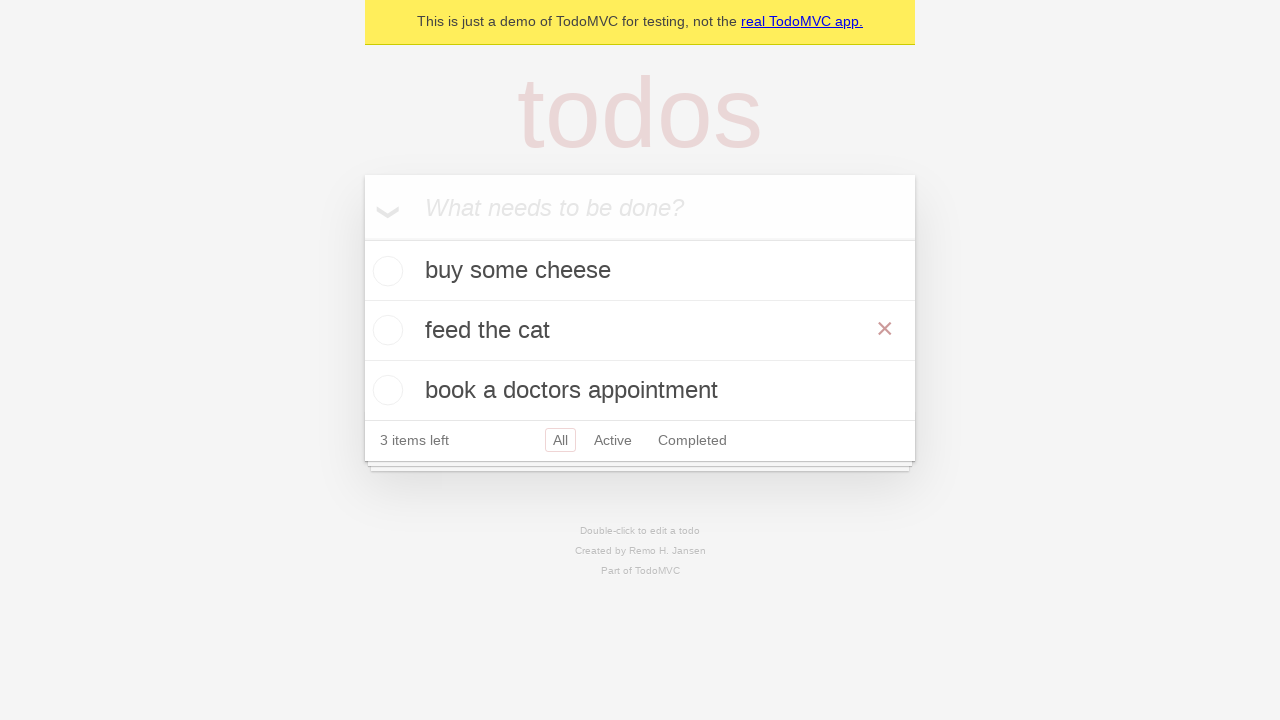

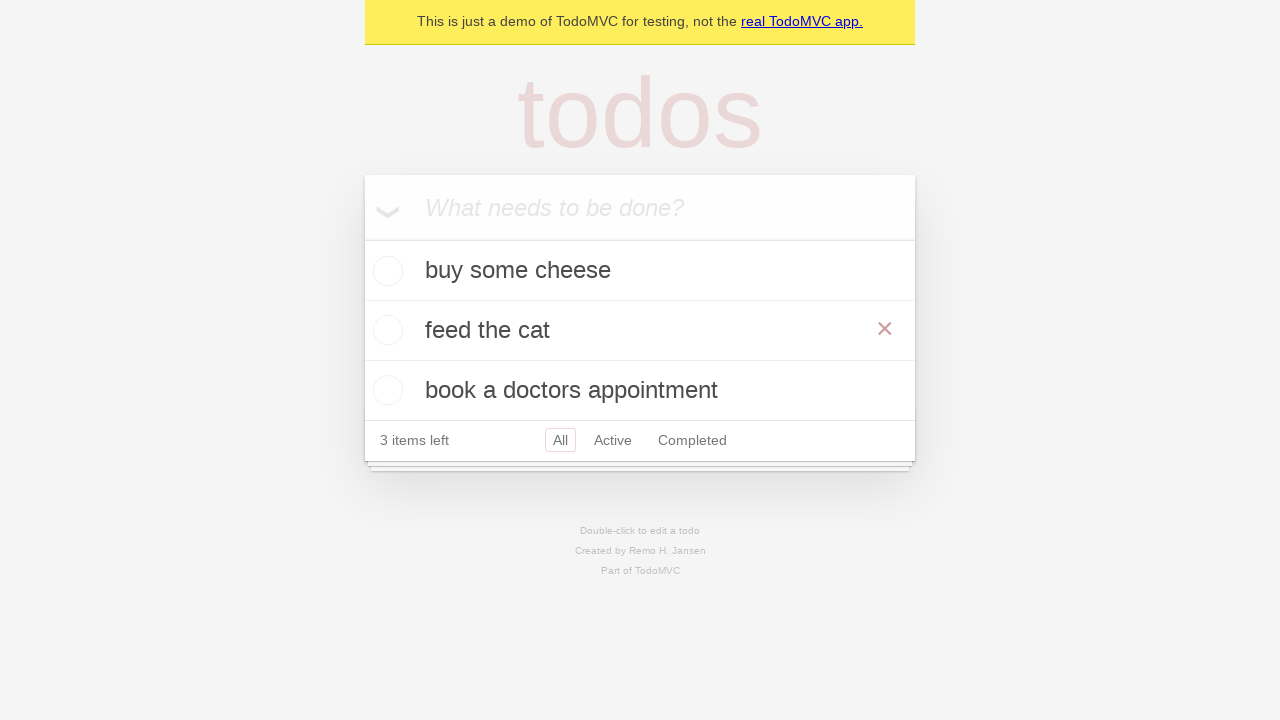